Tests drag and drop functionality by dragging an element from one position to another

Starting URL: http://sahitest.com/demo/dragDropMooTools.htm

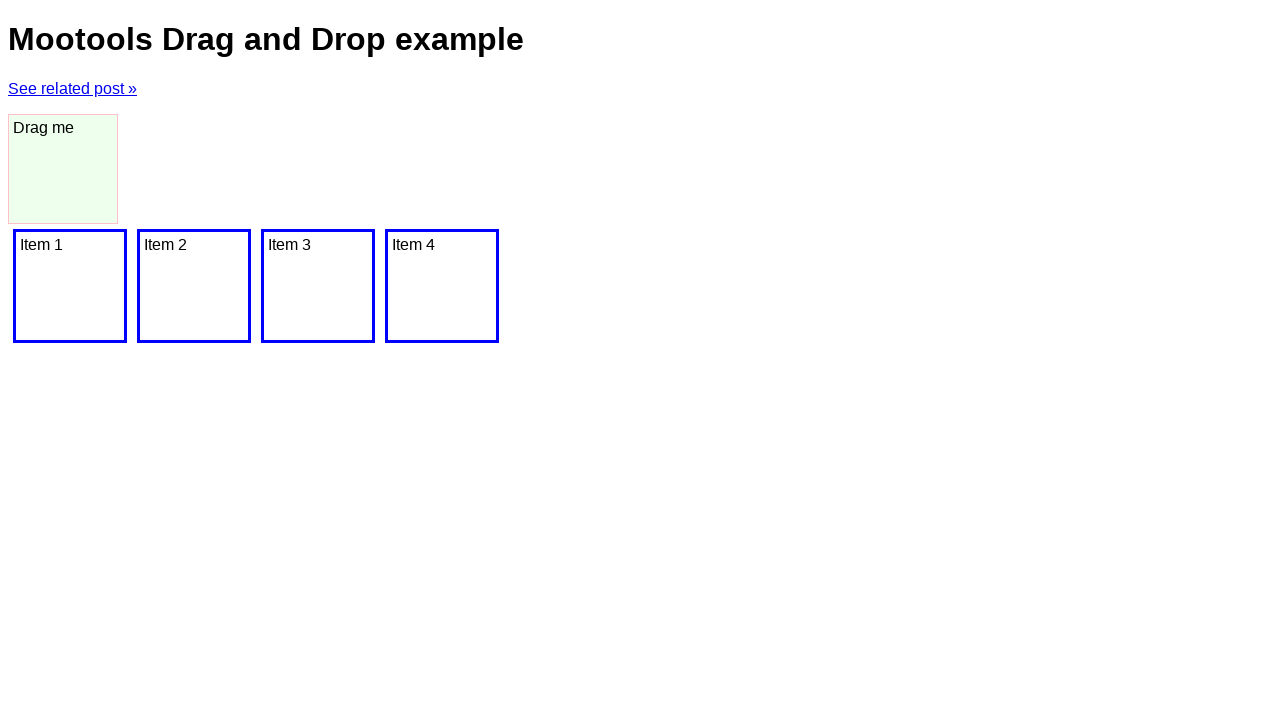

Located drag source element with id 'dragger'
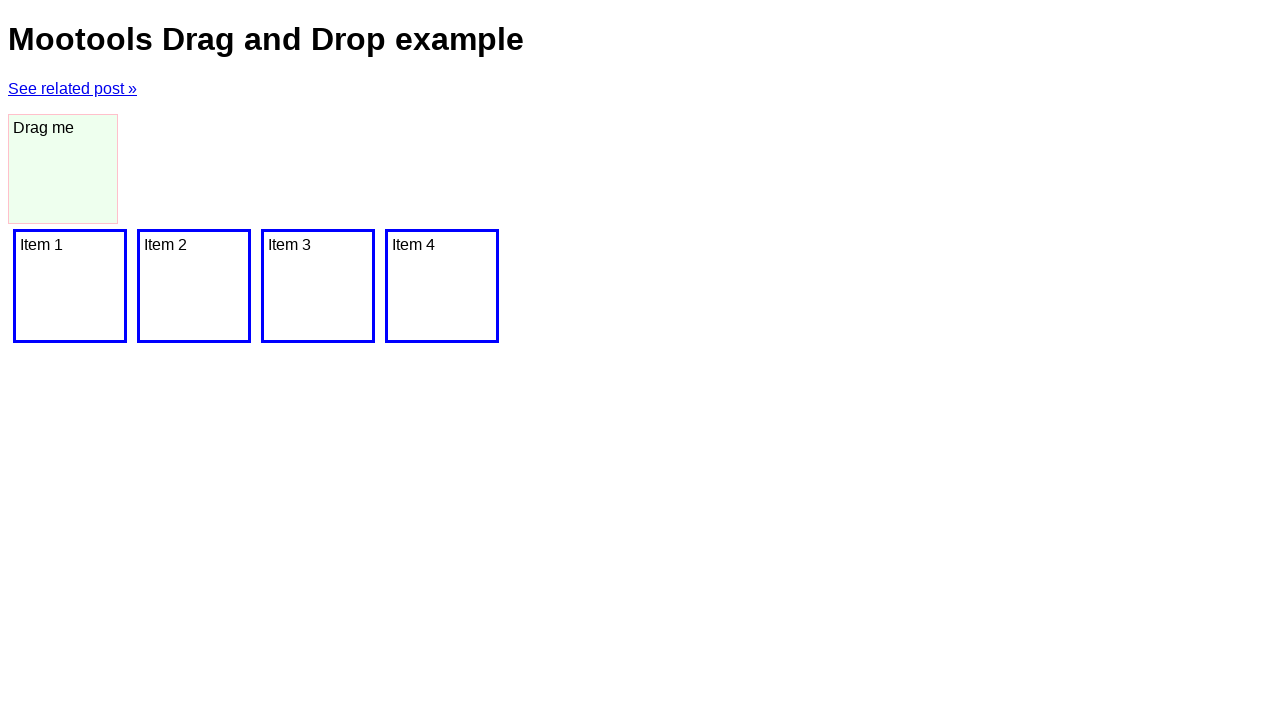

Located drop target element at body > div[2]
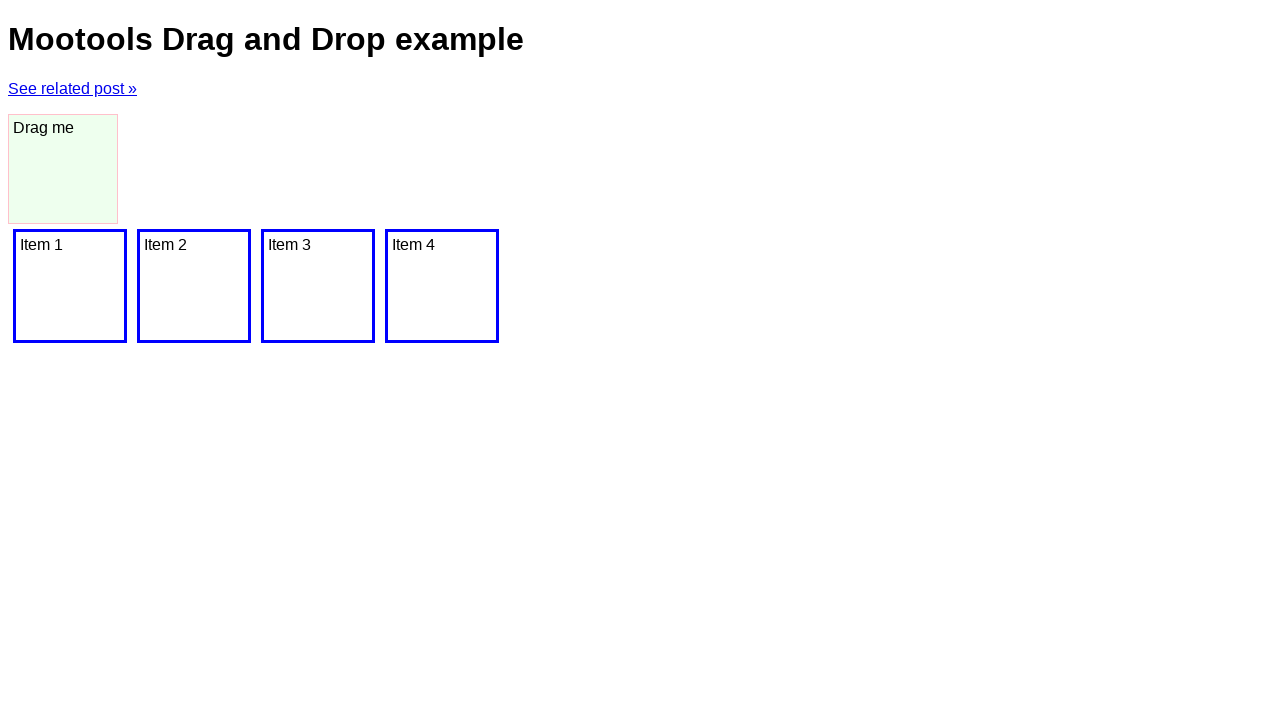

Dragged element from source to target position at (70, 286)
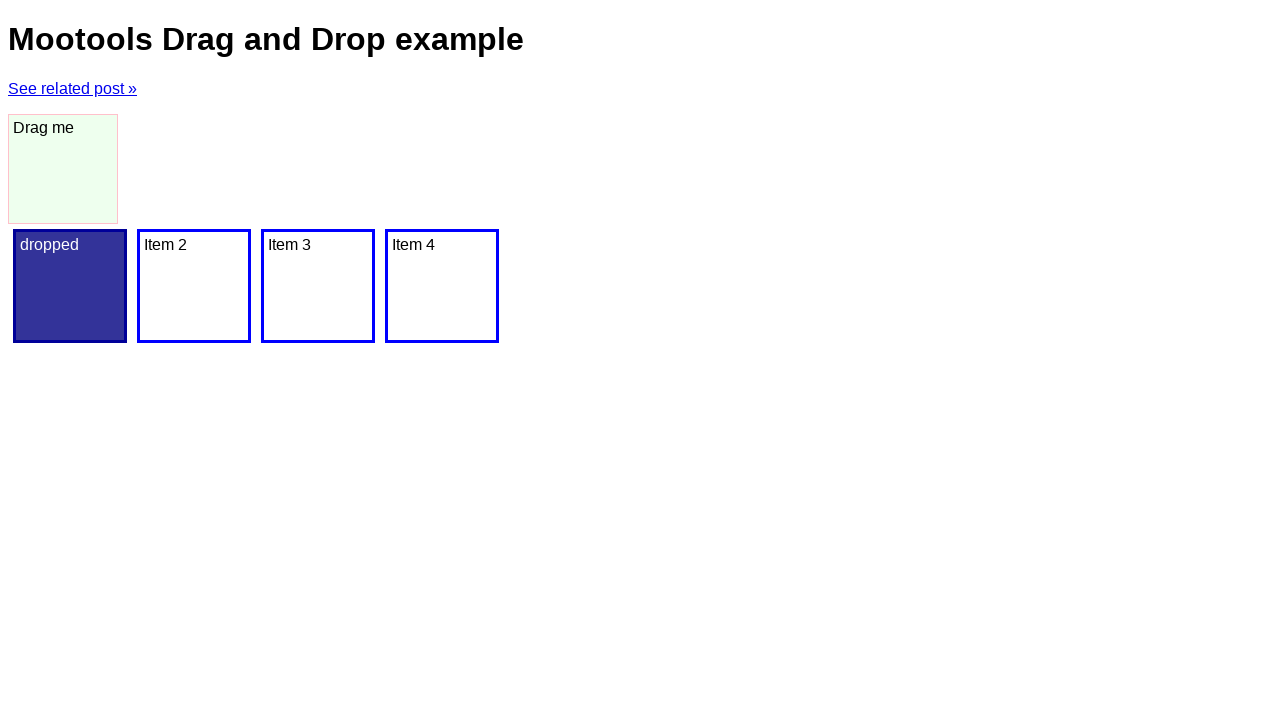

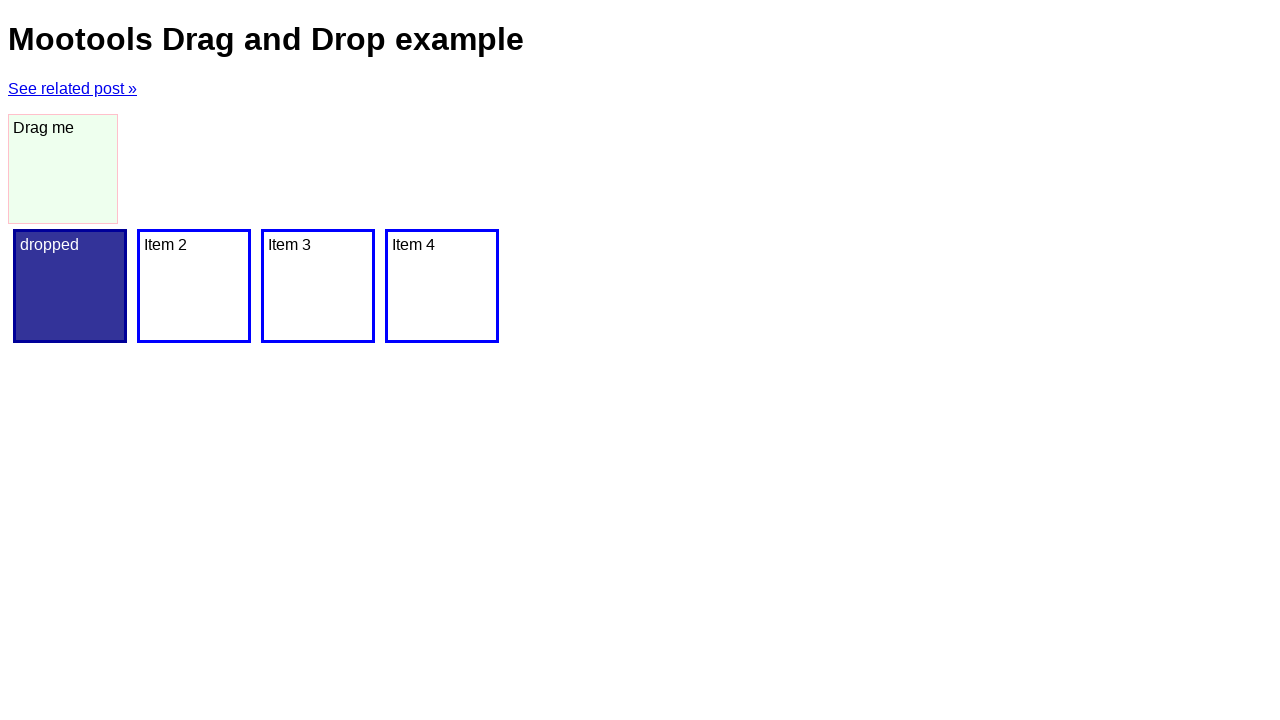